Navigates to the Programiz SQL online compiler page and verifies the page loads by checking the title is present.

Starting URL: https://www.programiz.com/sql/online-compiler/

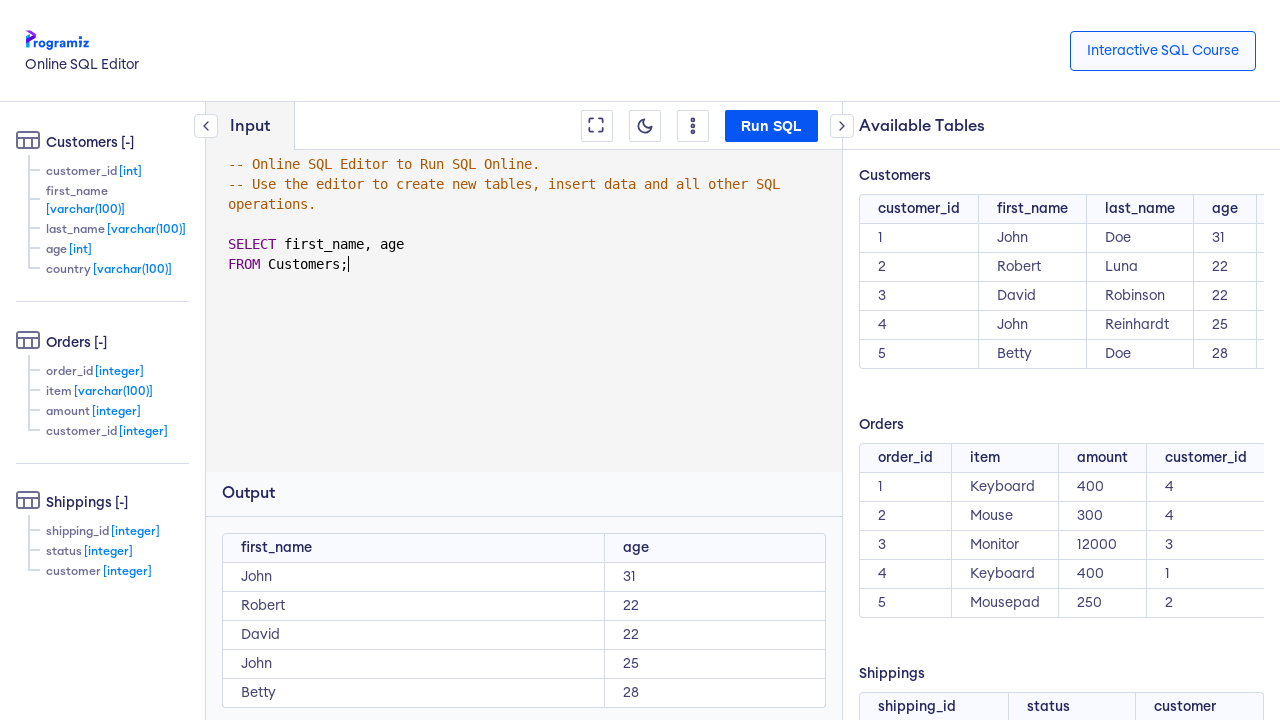

Waited for page to reach domcontentloaded state
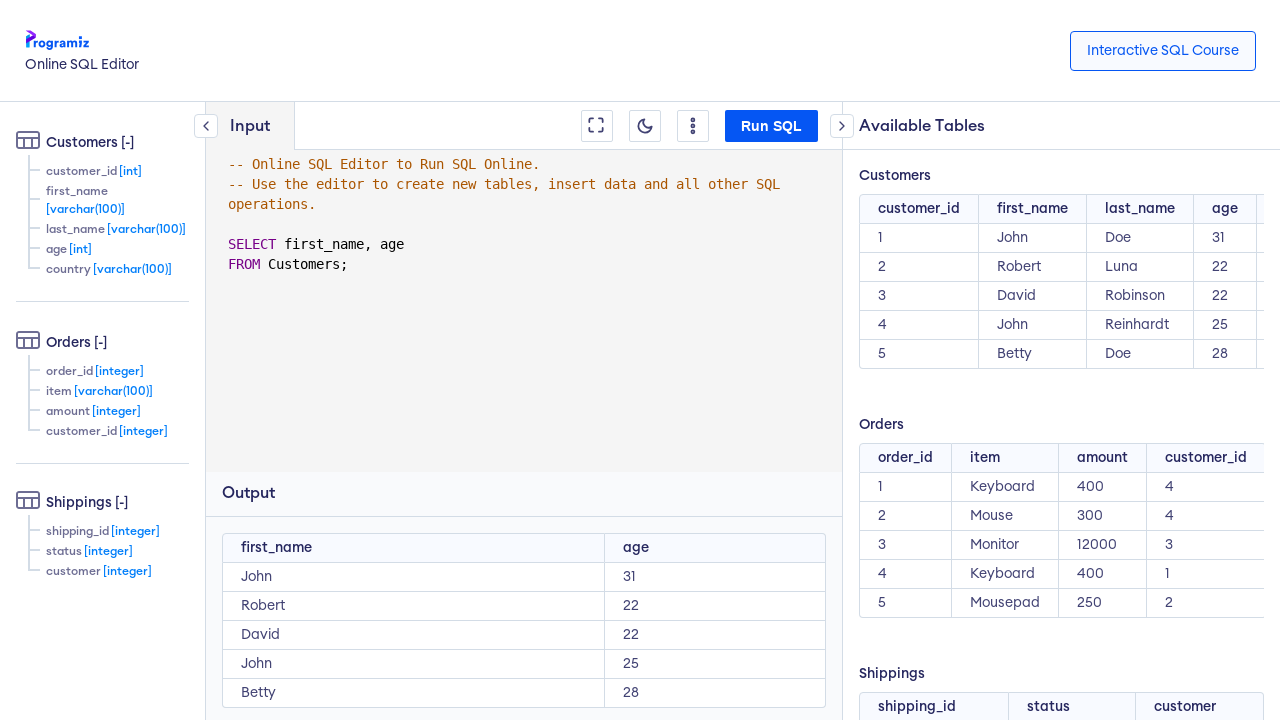

Retrieved page title: Online SQL Editor
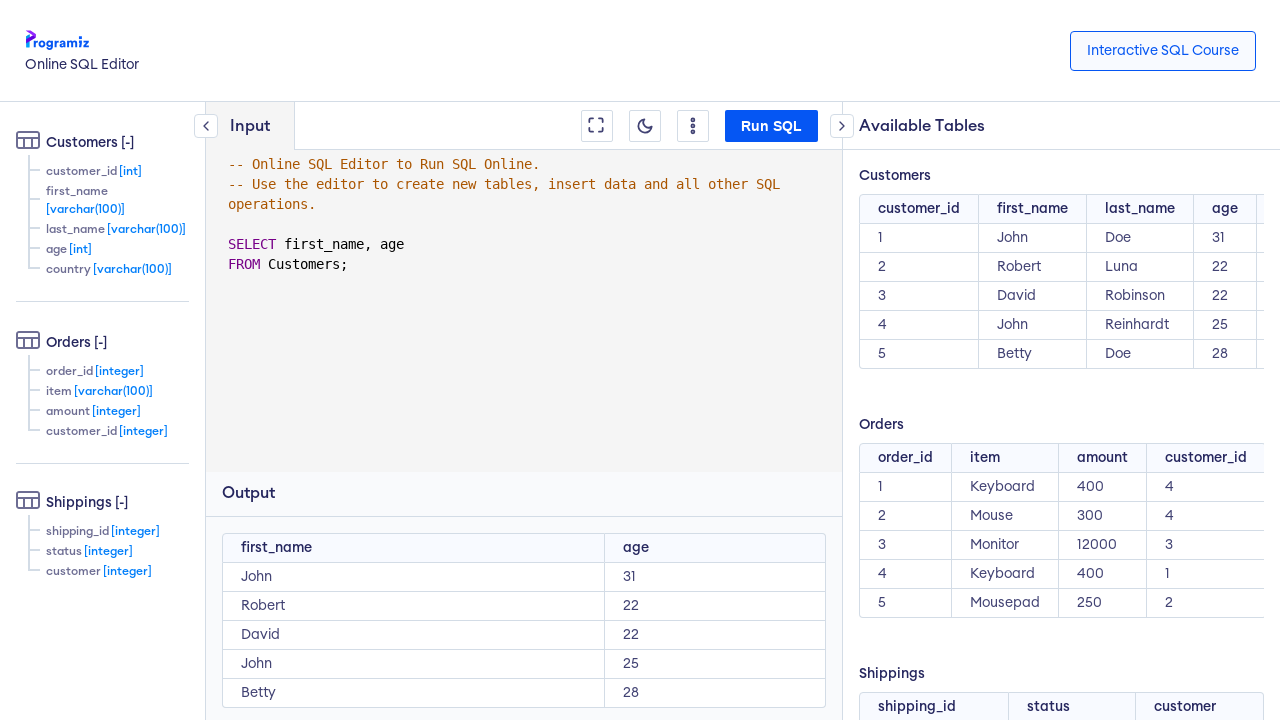

Printed page title to console
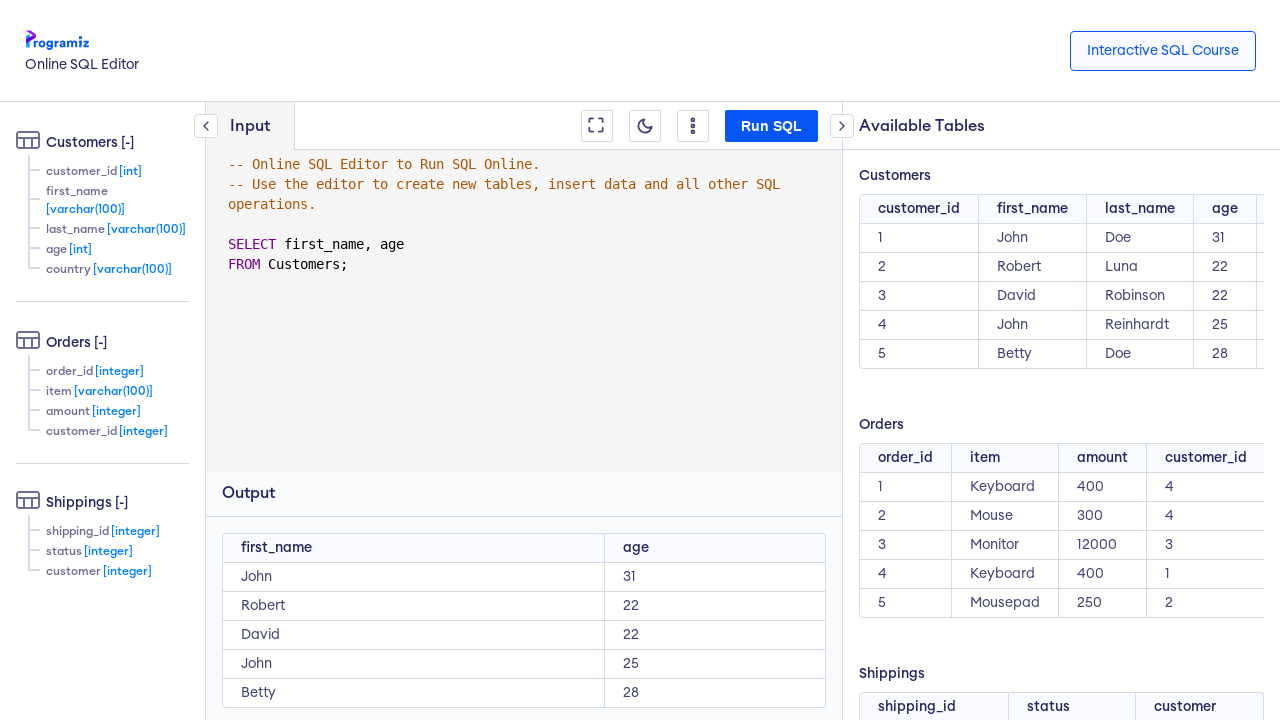

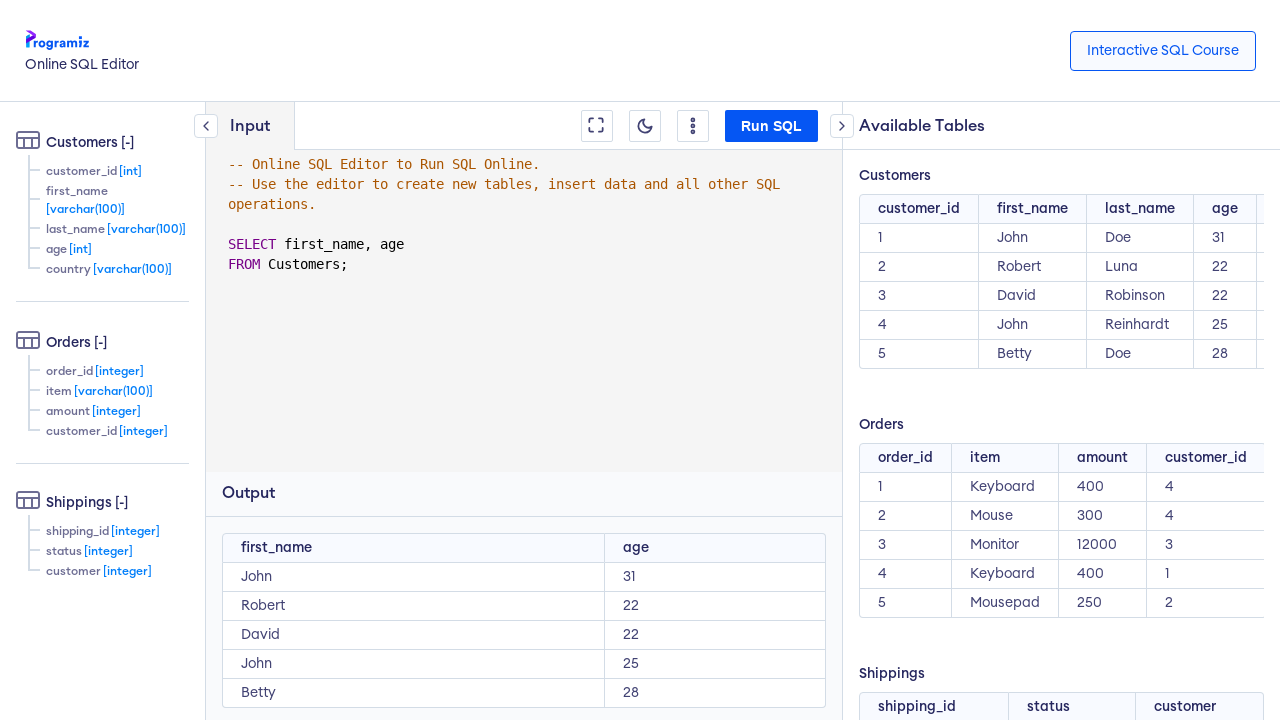